Tests file download functionality by navigating to a download page and clicking the first download link to trigger a file download

Starting URL: http://the-internet.herokuapp.com/download

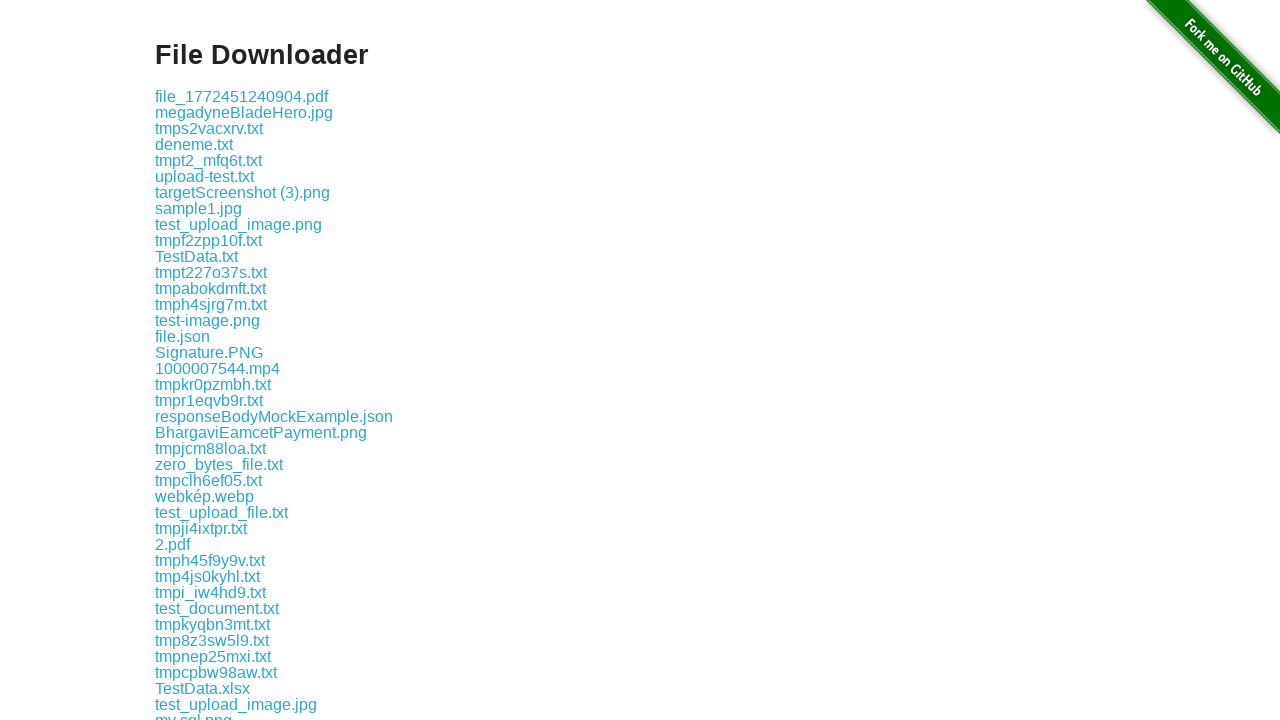

Clicked the first download link at (242, 96) on .example a
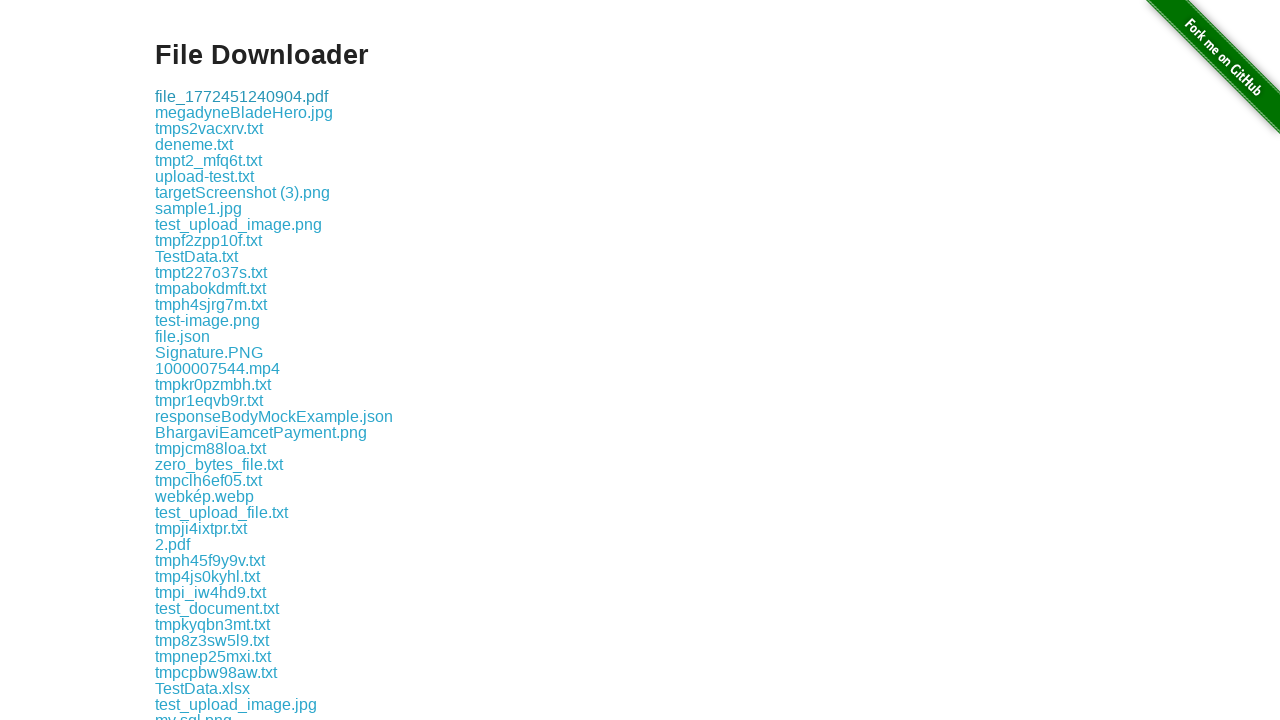

Waited for download to initiate
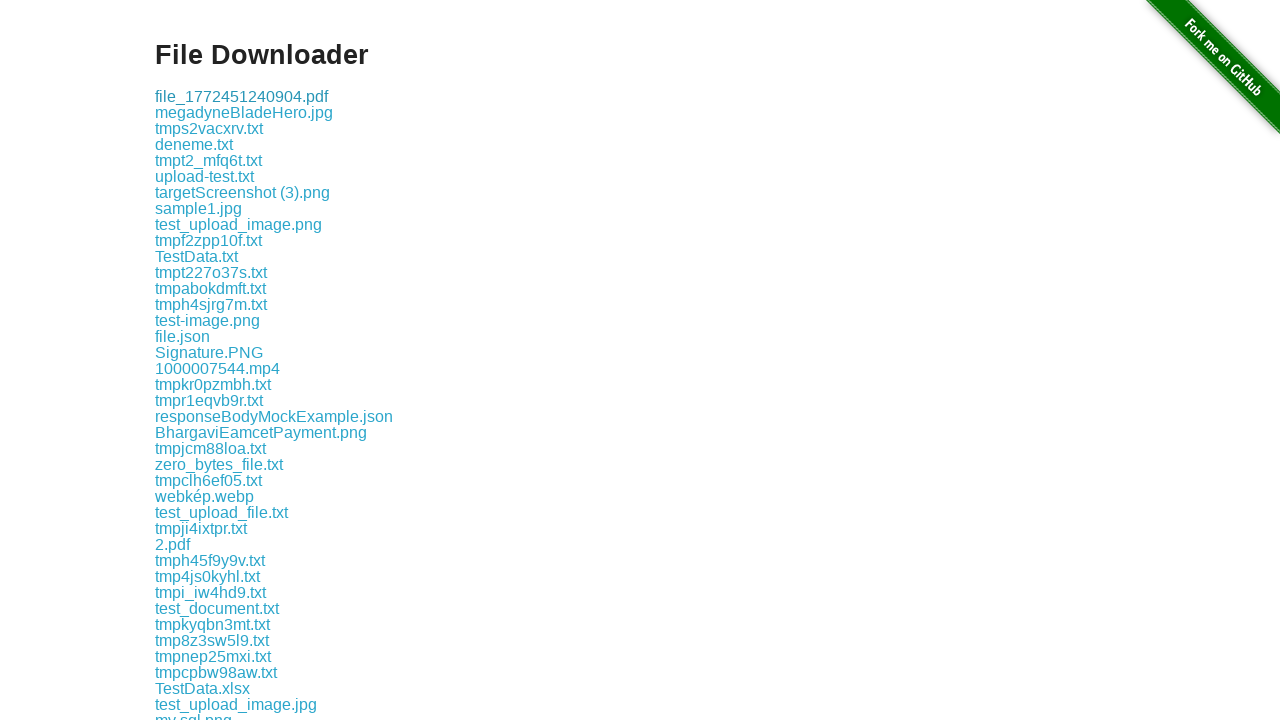

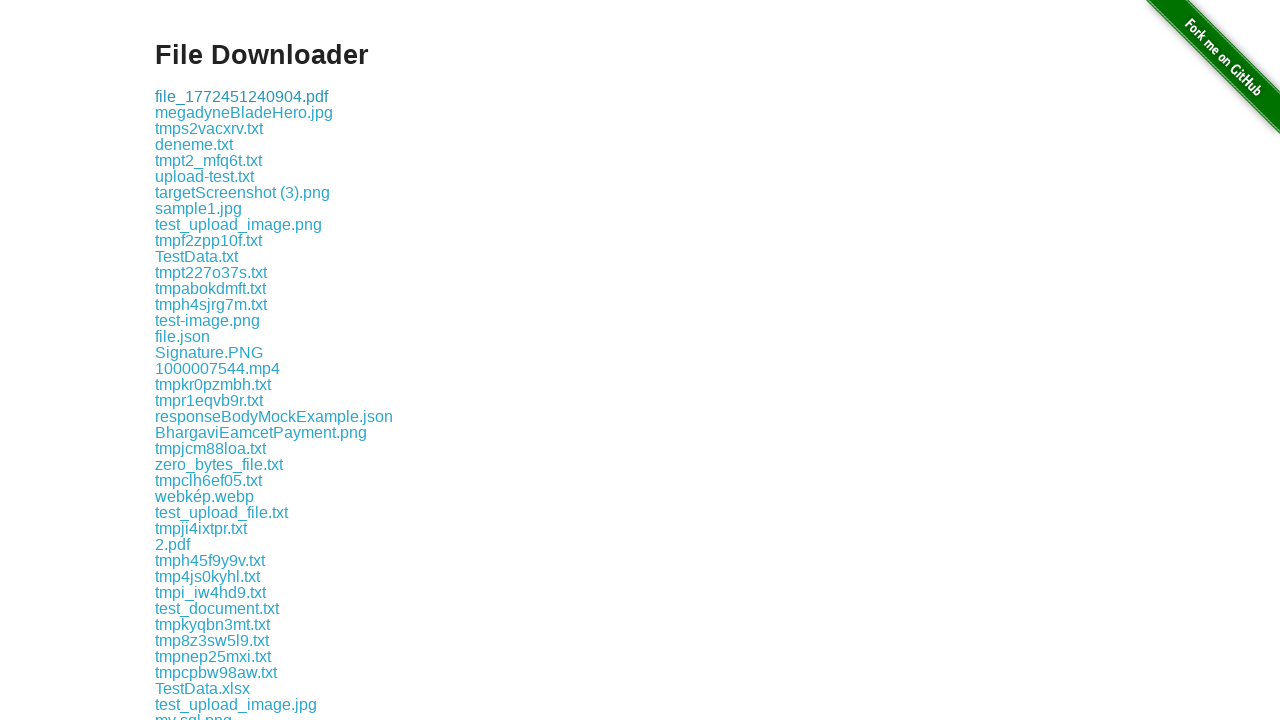